Tests a dynamic loading page by clicking a start button and waiting for content to load. The page demonstrates a hidden element that becomes visible after clicking the button.

Starting URL: http://the-internet.herokuapp.com/dynamic_loading/1

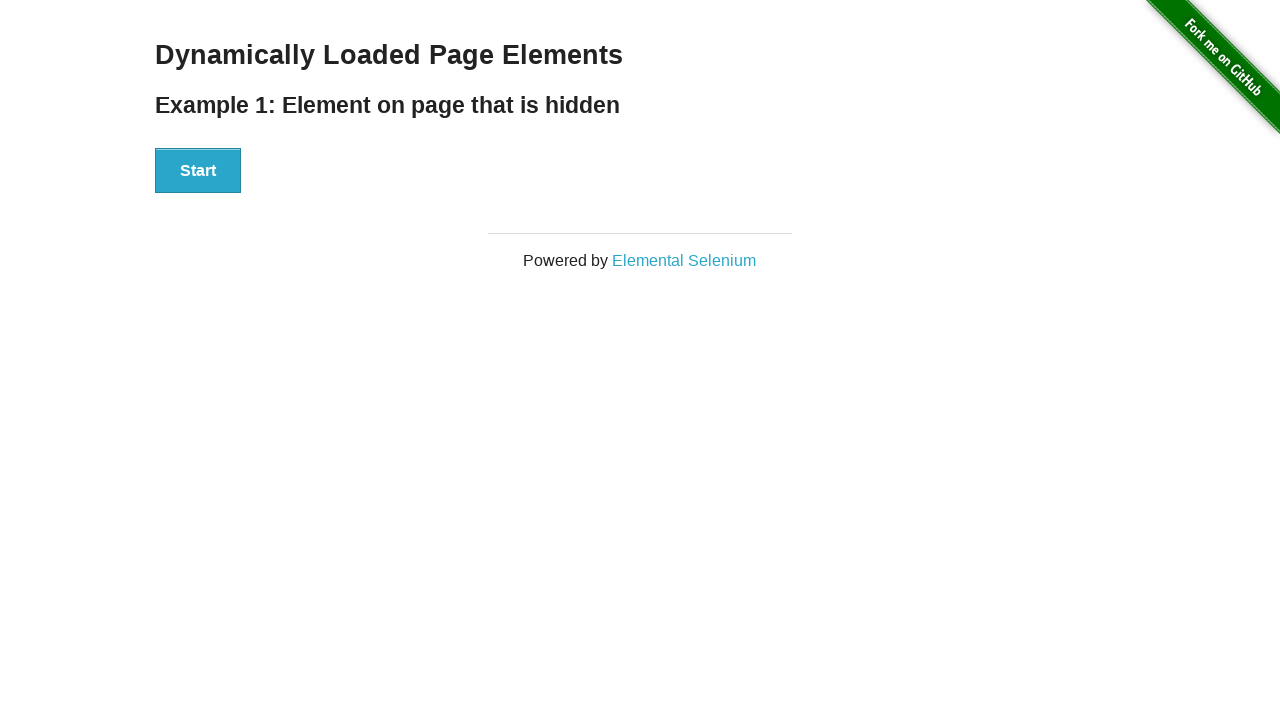

Start button selector loaded and ready
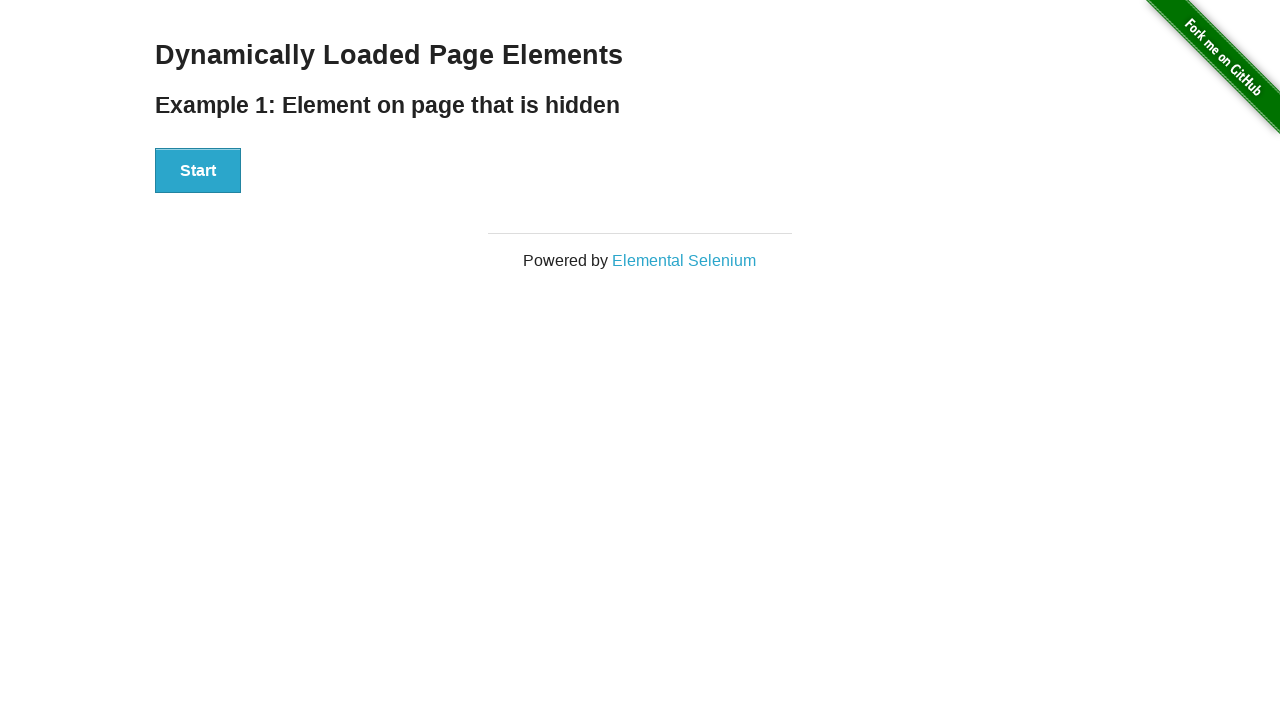

Clicked Start button to trigger dynamic loading at (198, 171) on #start button
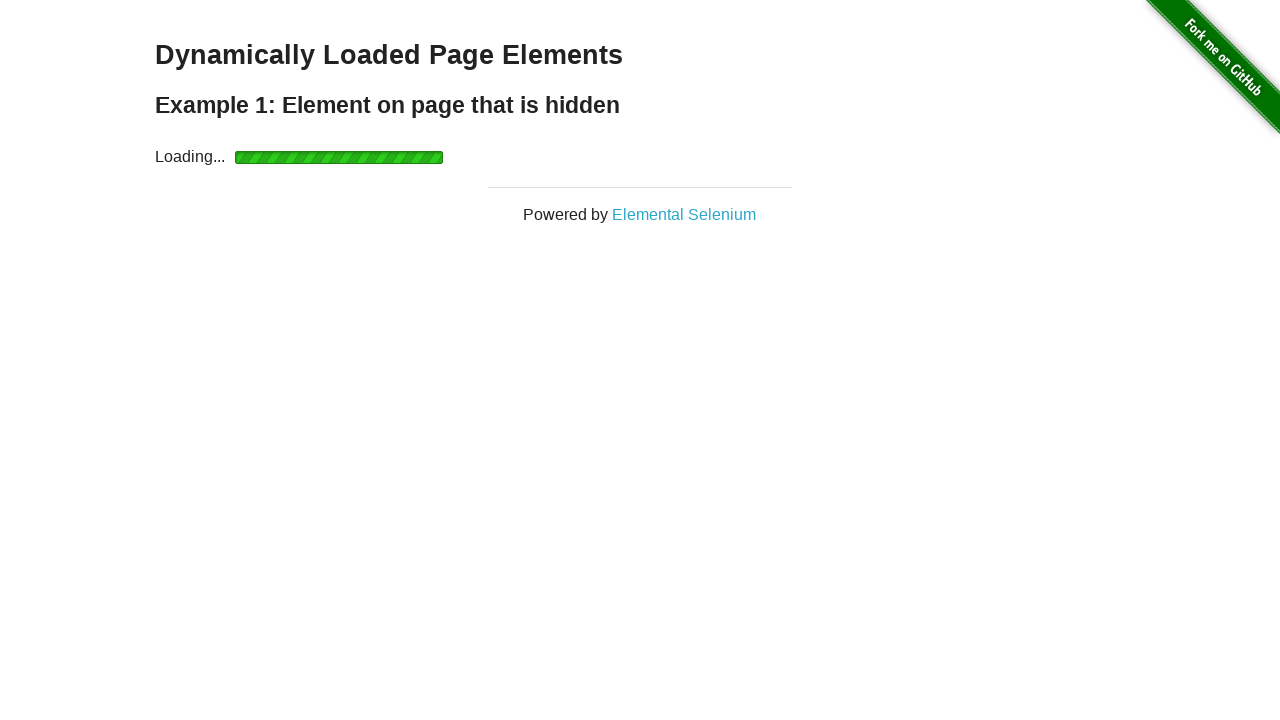

Dynamic content loaded and finish element became visible
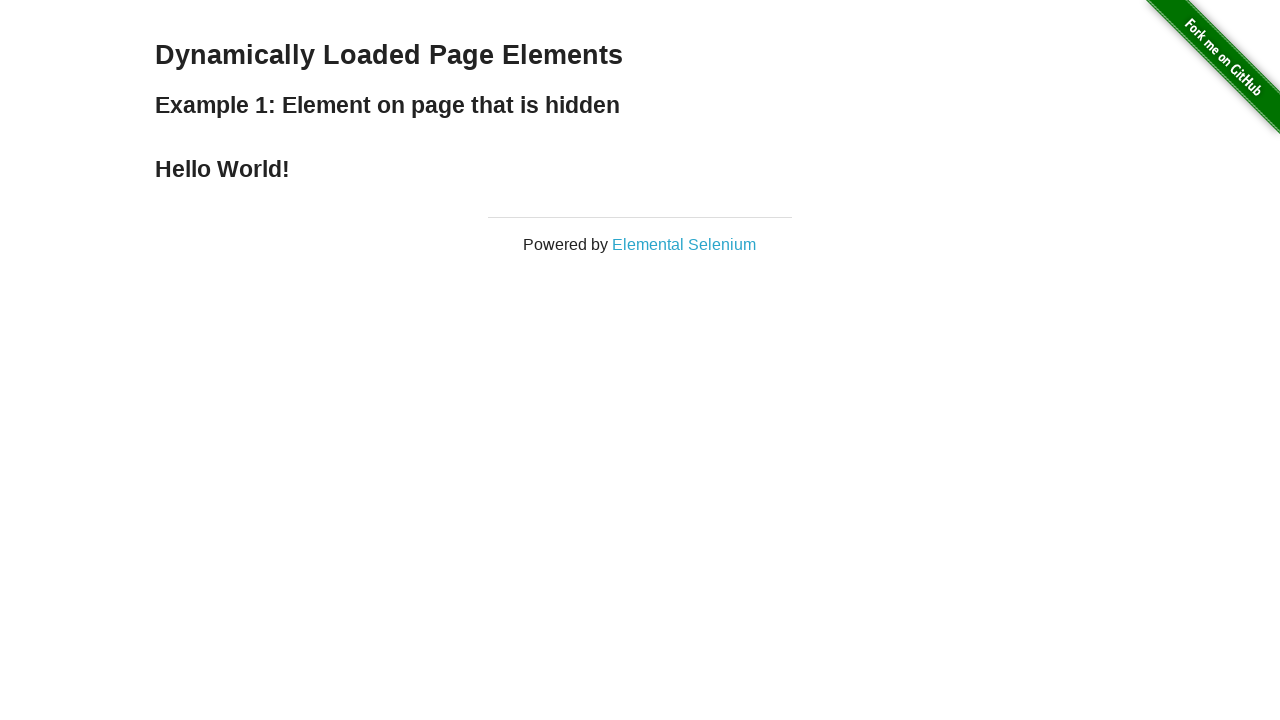

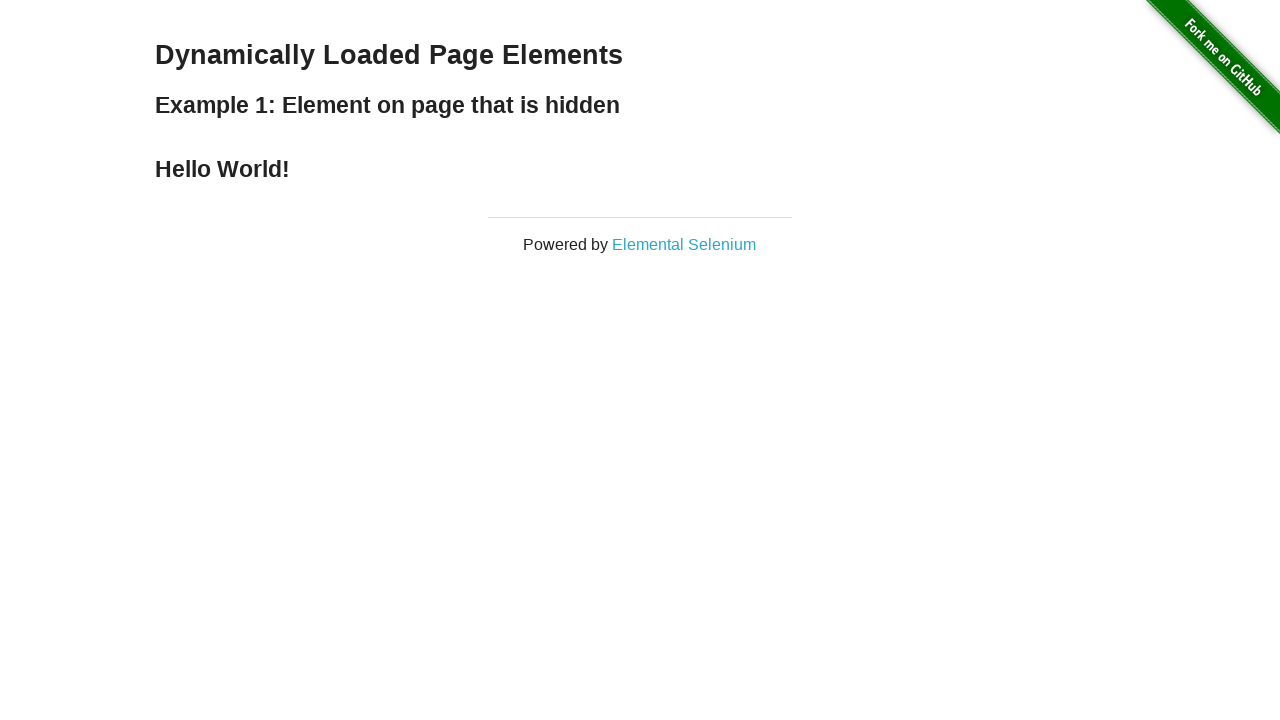